Navigates to the Time and Date world clock page and verifies that the world clock table with city times is present and contains data rows.

Starting URL: https://www.timeanddate.com/worldclock/

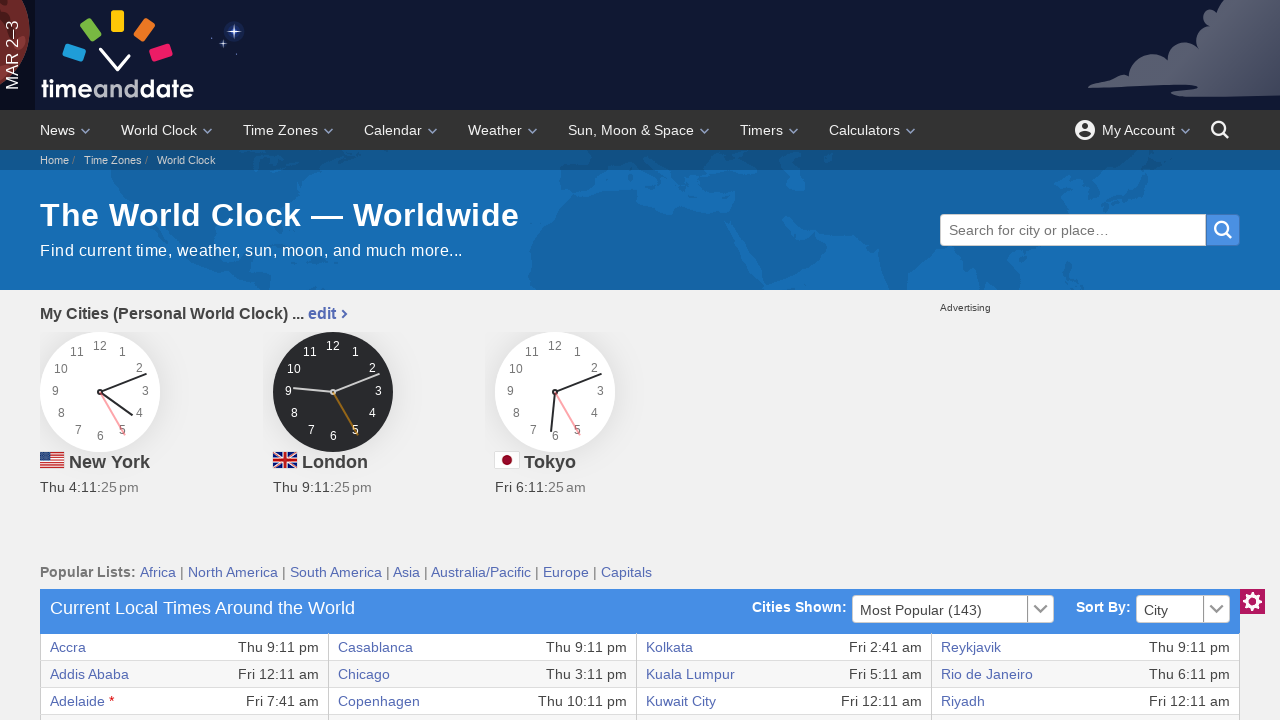

World clock table loaded on the page
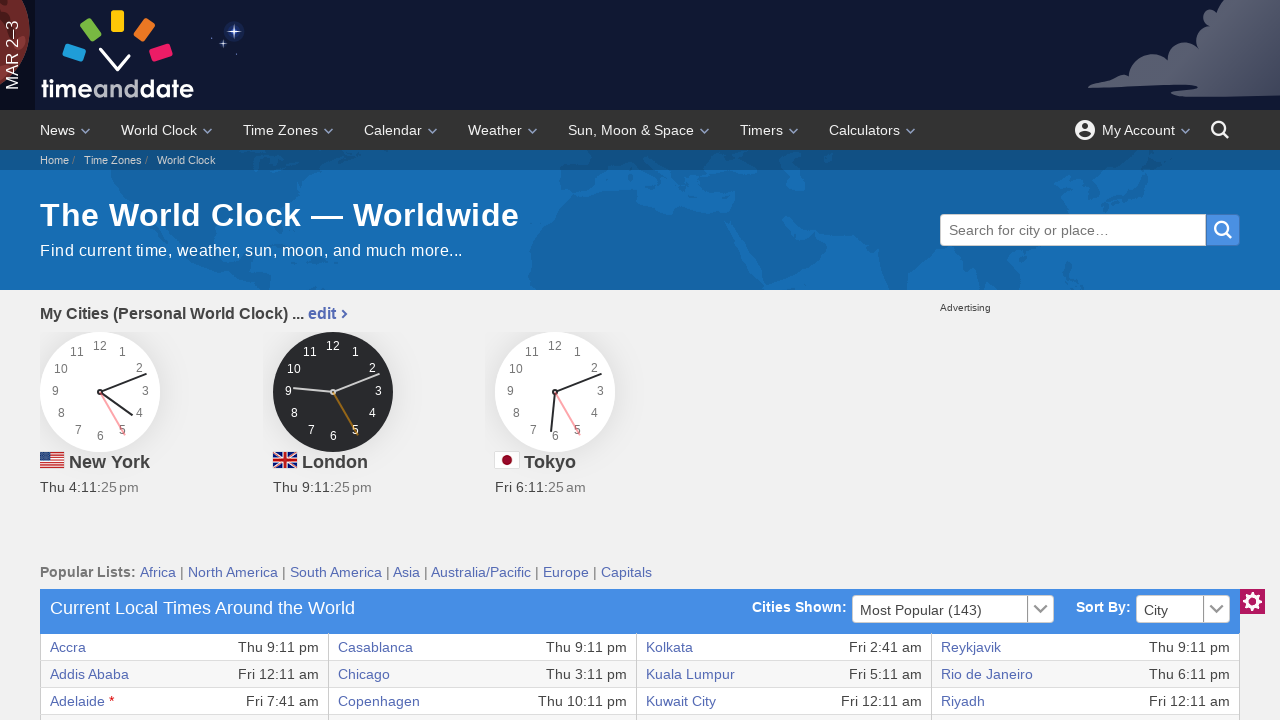

Verified world clock table contains data rows with time information
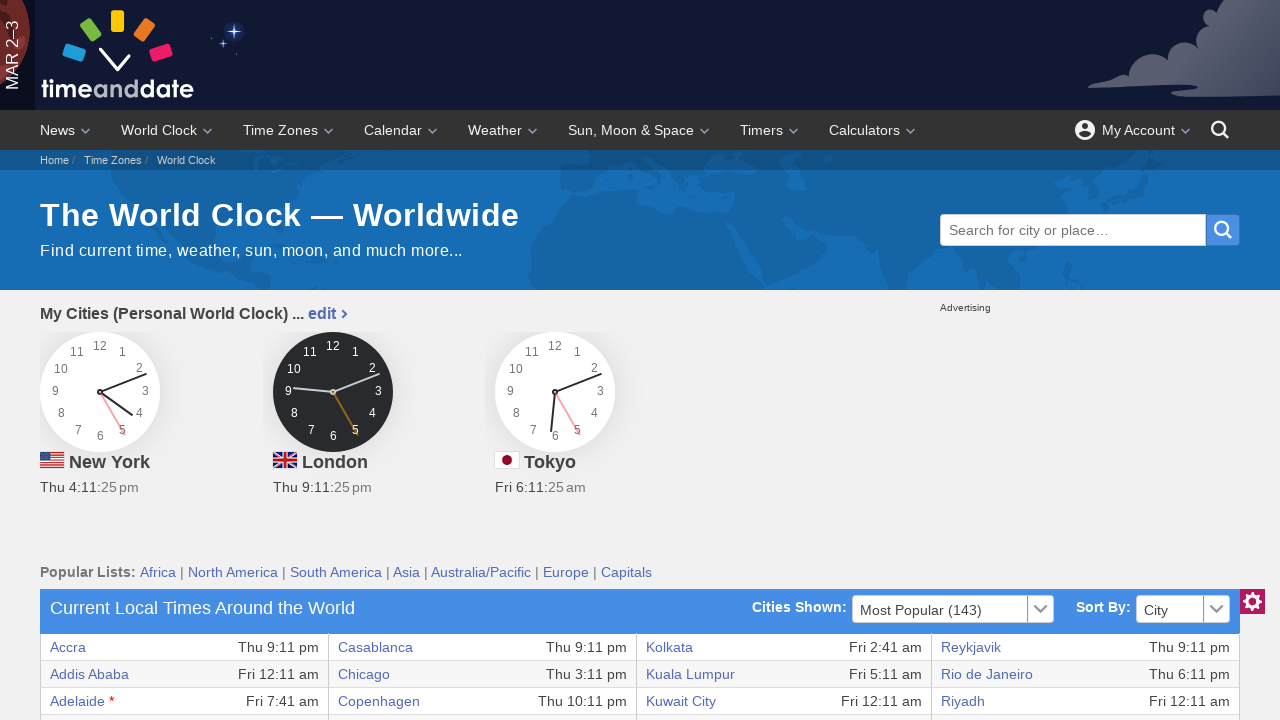

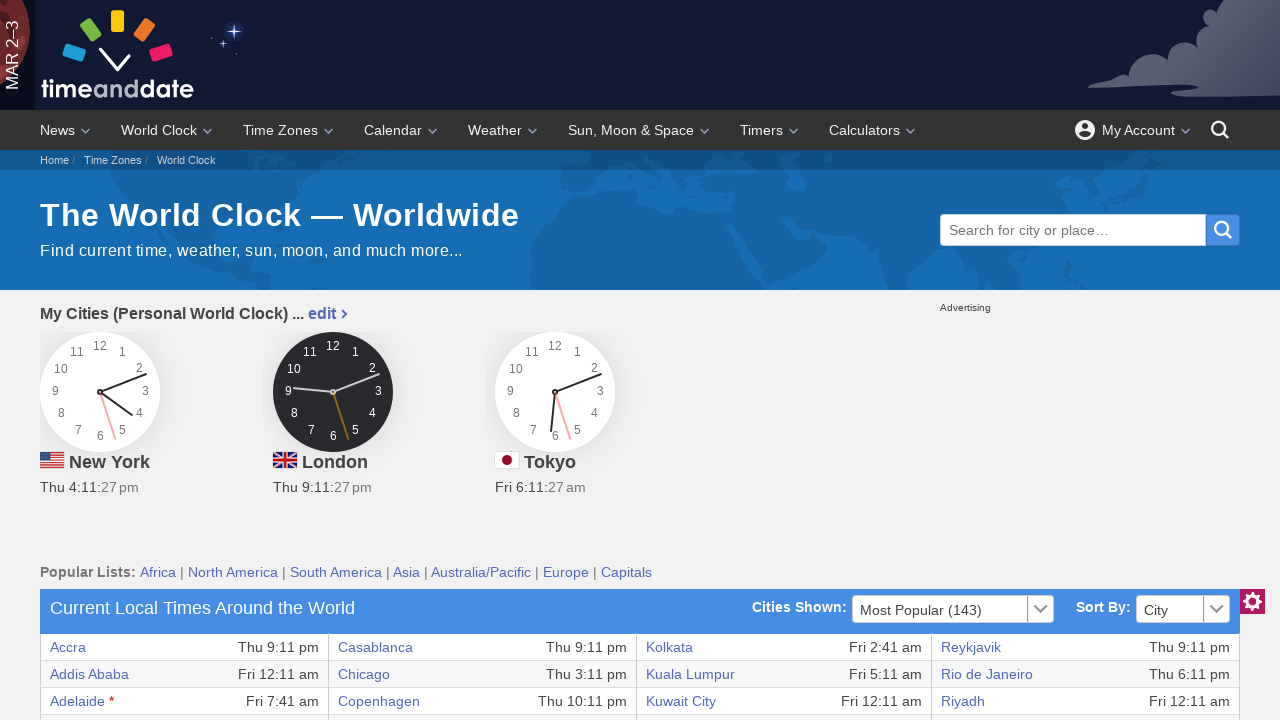